Tests dropdown selection and language list interaction by selecting skills and languages from different list types

Starting URL: http://demo.automationtesting.in/Register.html

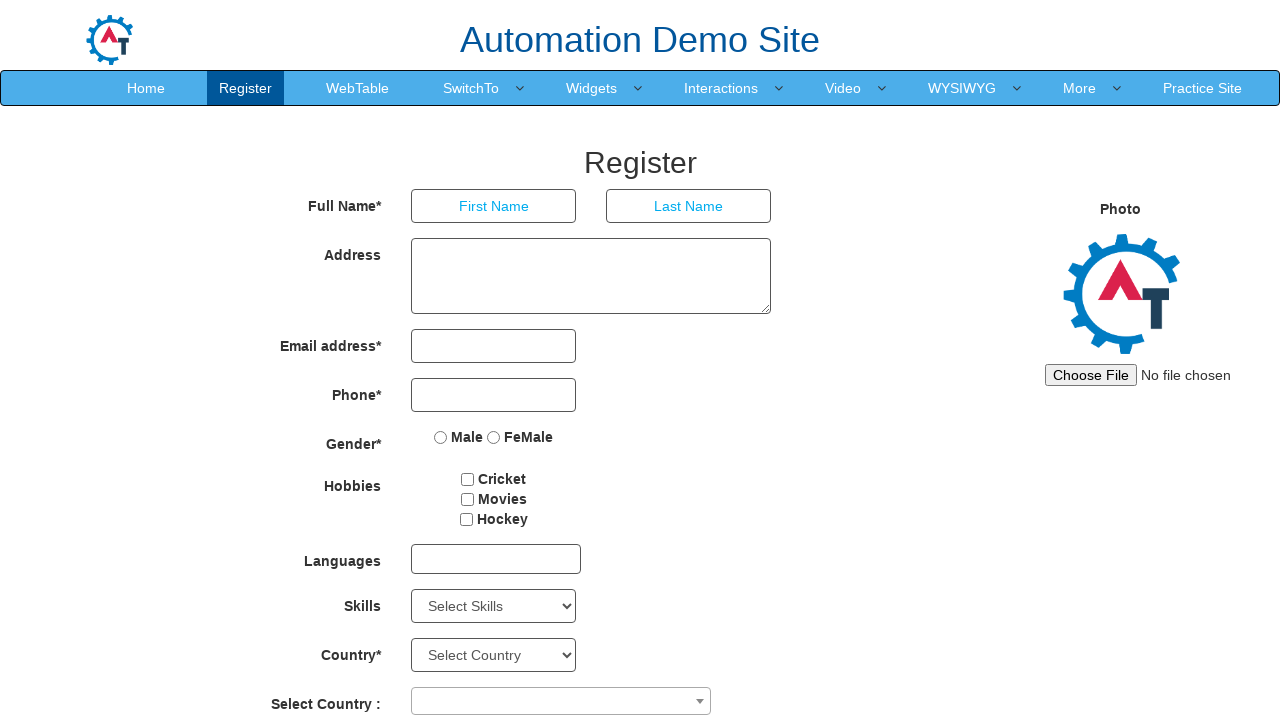

Clicked Skills dropdown at (494, 606) on xpath=//select[@id='Skills']
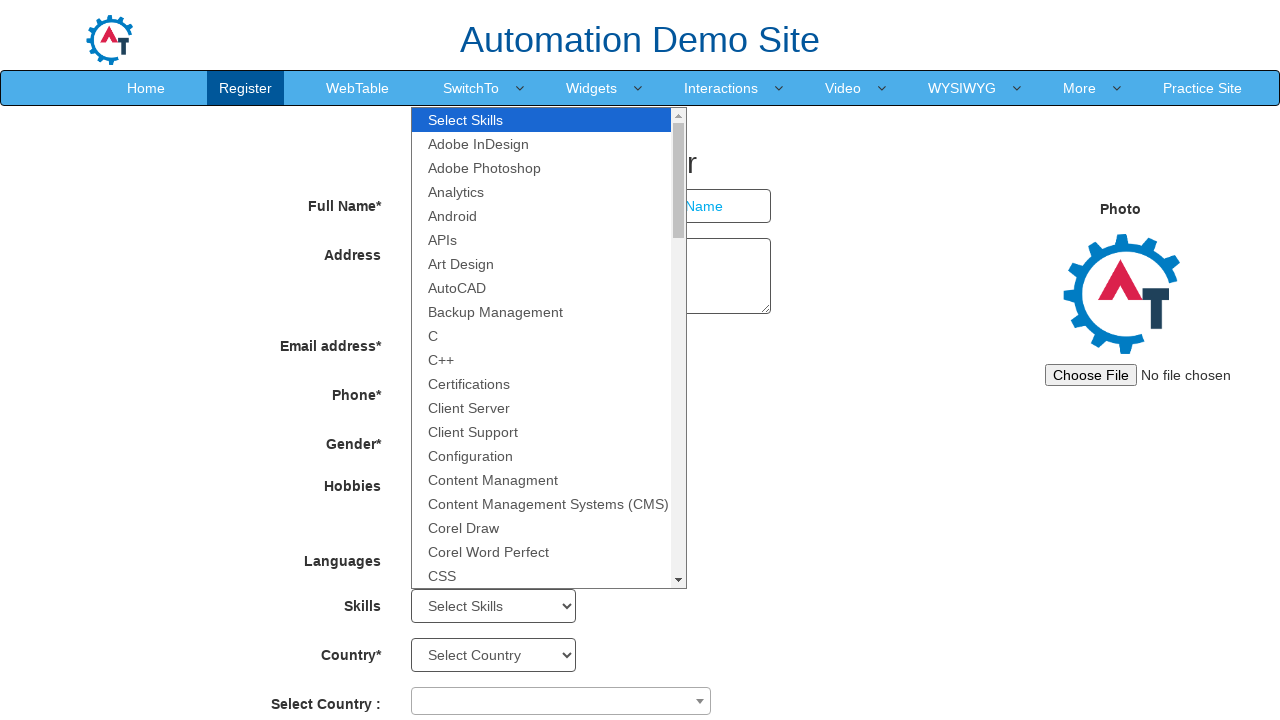

Selected XHTML from Skills dropdown on //select[@id='Skills']
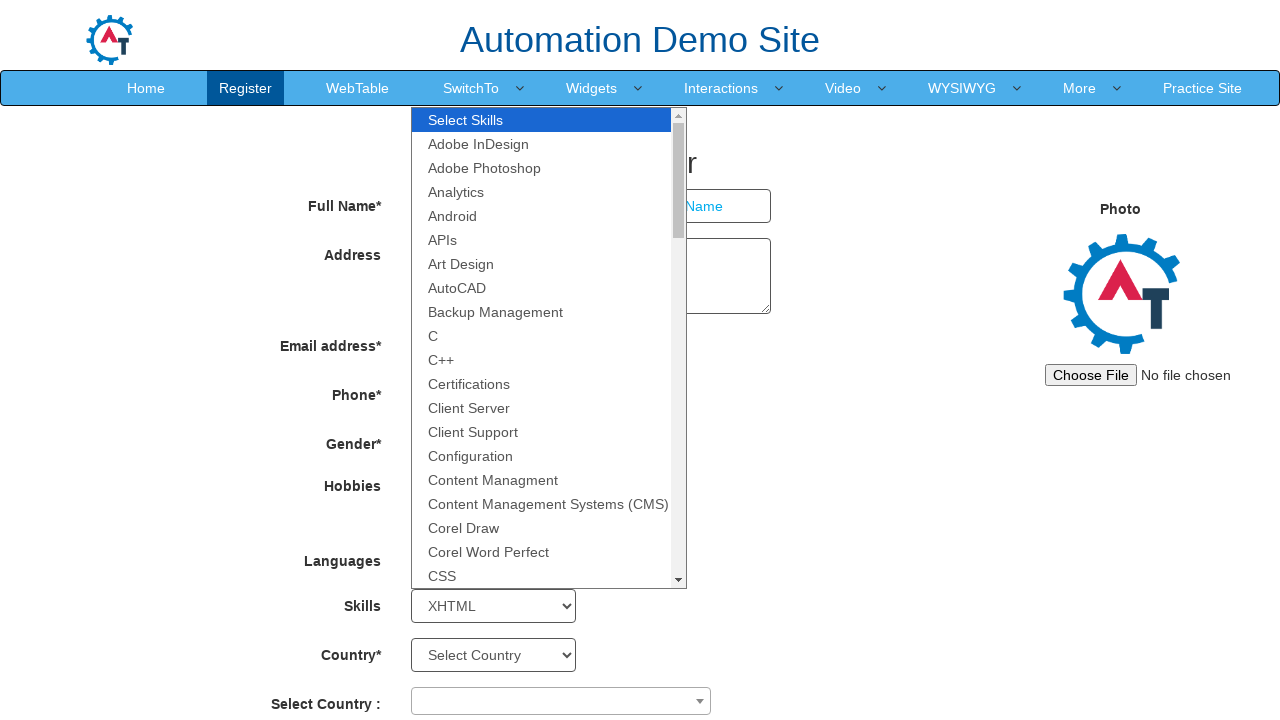

Clicked language dropdown at (496, 559) on #msdd
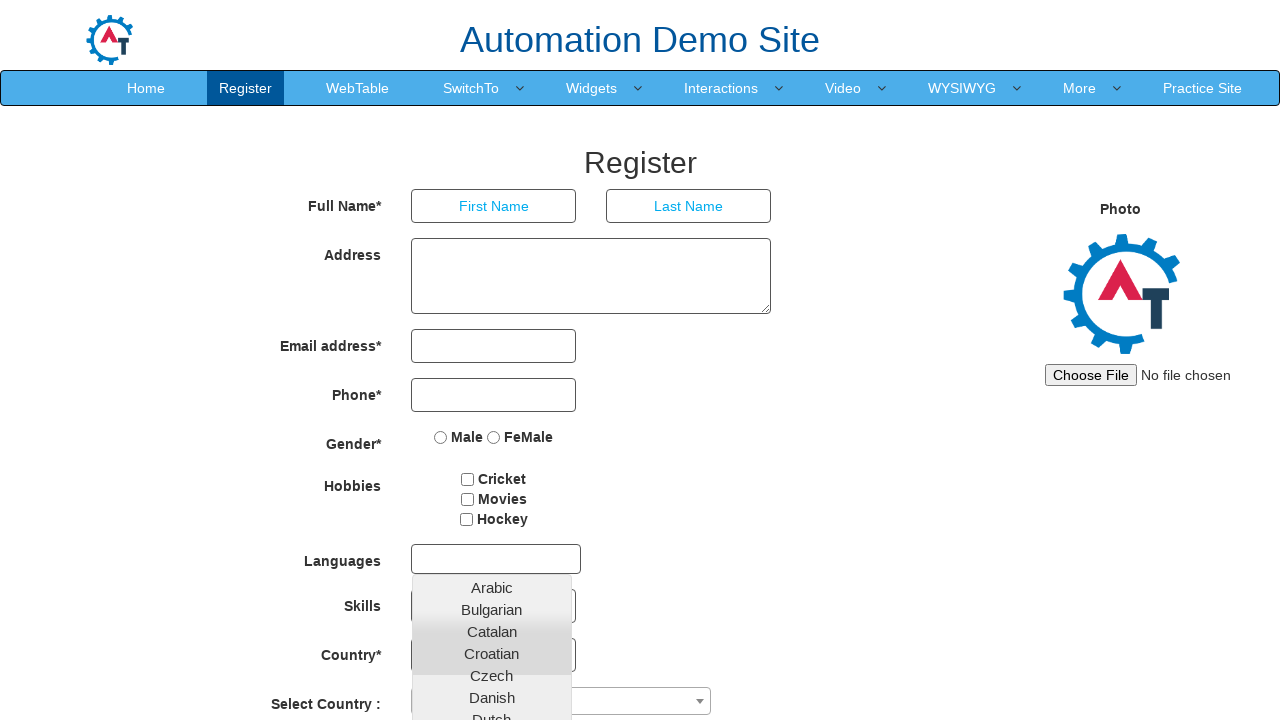

Selected Portuguese language at (492, 688) on xpath=//a[contains(text(),'Portuguese')]
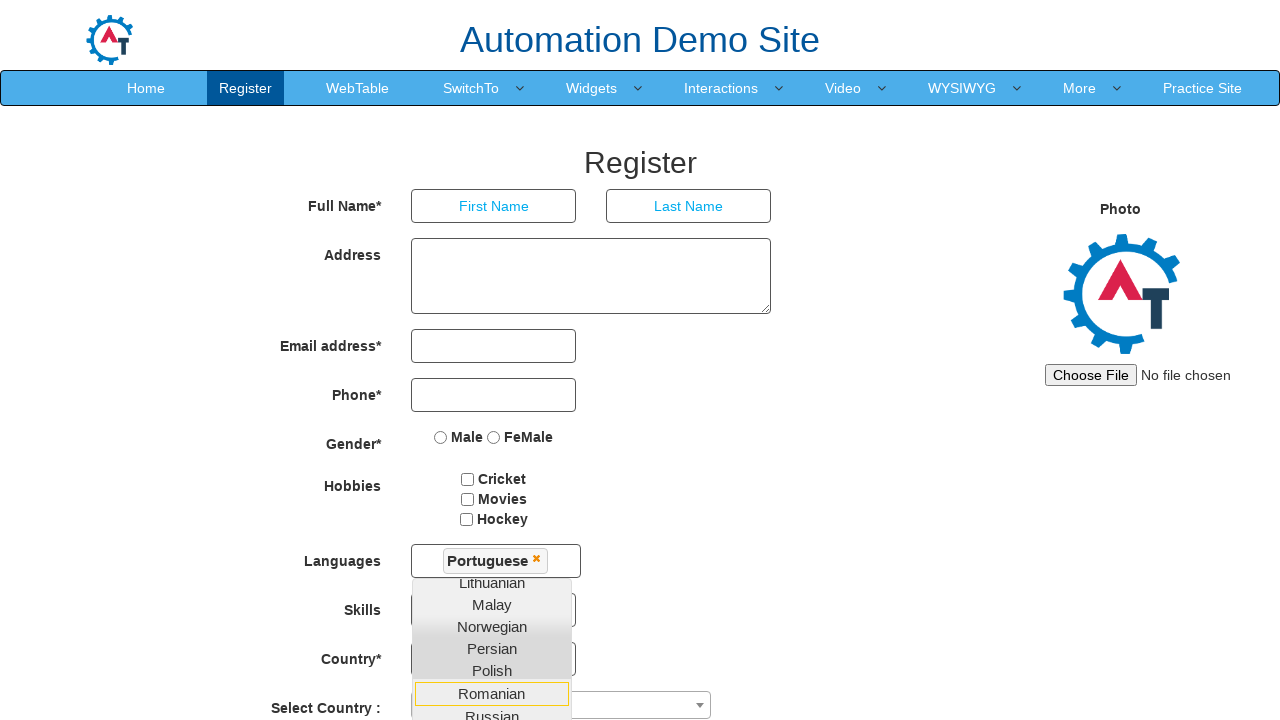

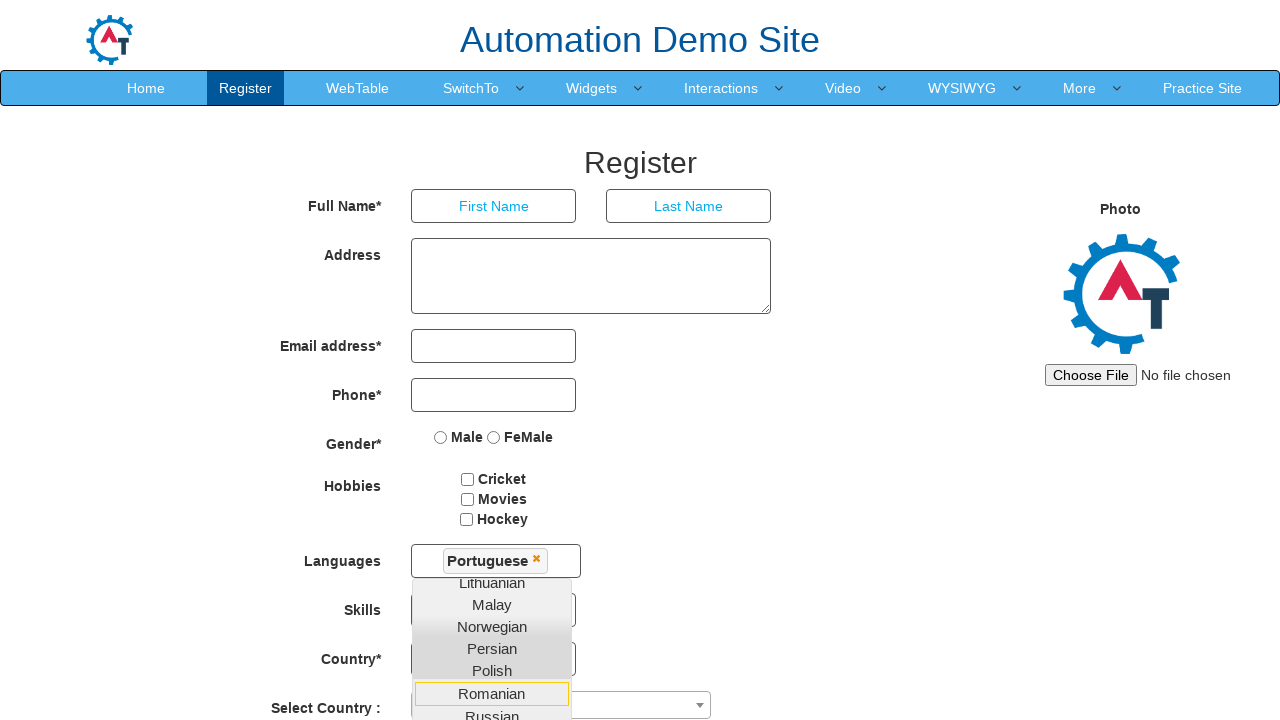